Navigates through course menu by hovering over "Courses" and "Oracle", then clicks on "SQL Certification Training"

Starting URL: http://greenstech.in/selenium-course-content.html

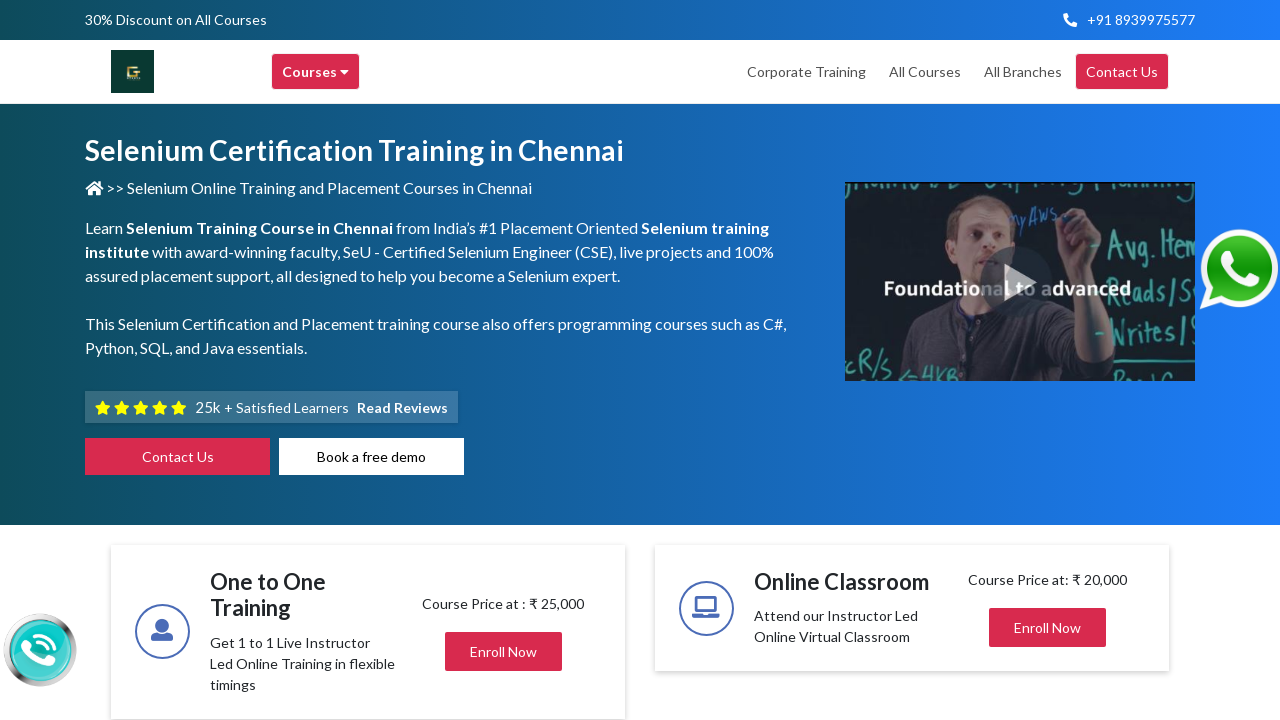

Hovered over 'Courses' menu at (316, 72) on xpath=//div[text()='Courses ']
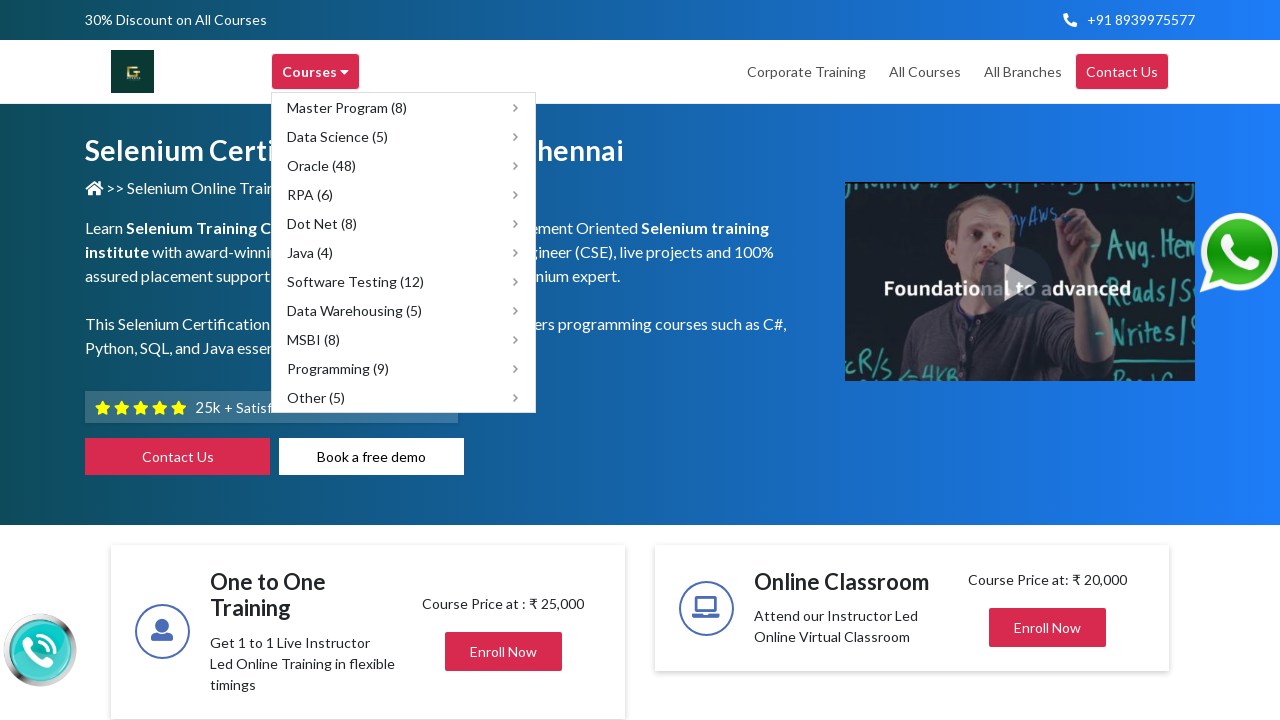

Hovered over 'Oracle (48)' submenu at (322, 166) on xpath=//span[text()='Oracle (48)']
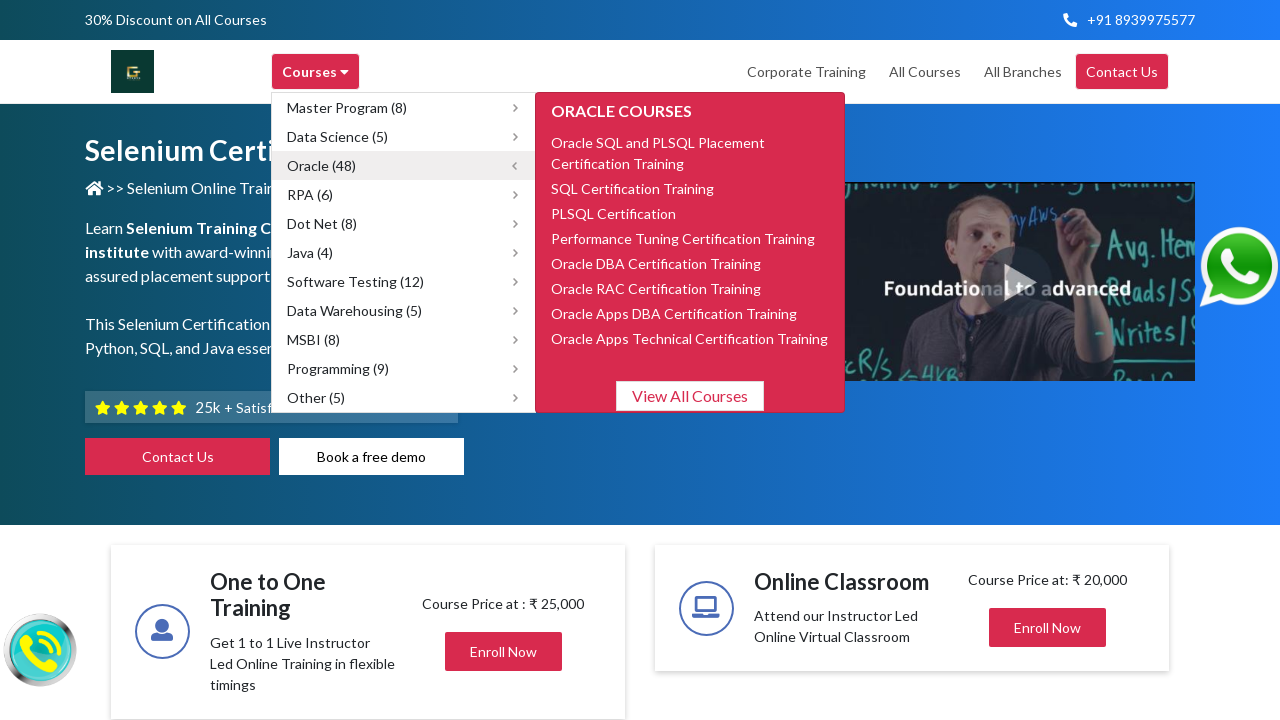

Clicked on 'SQL Certification Training' course at (632, 188) on xpath=//span[text()='SQL Certification Training']
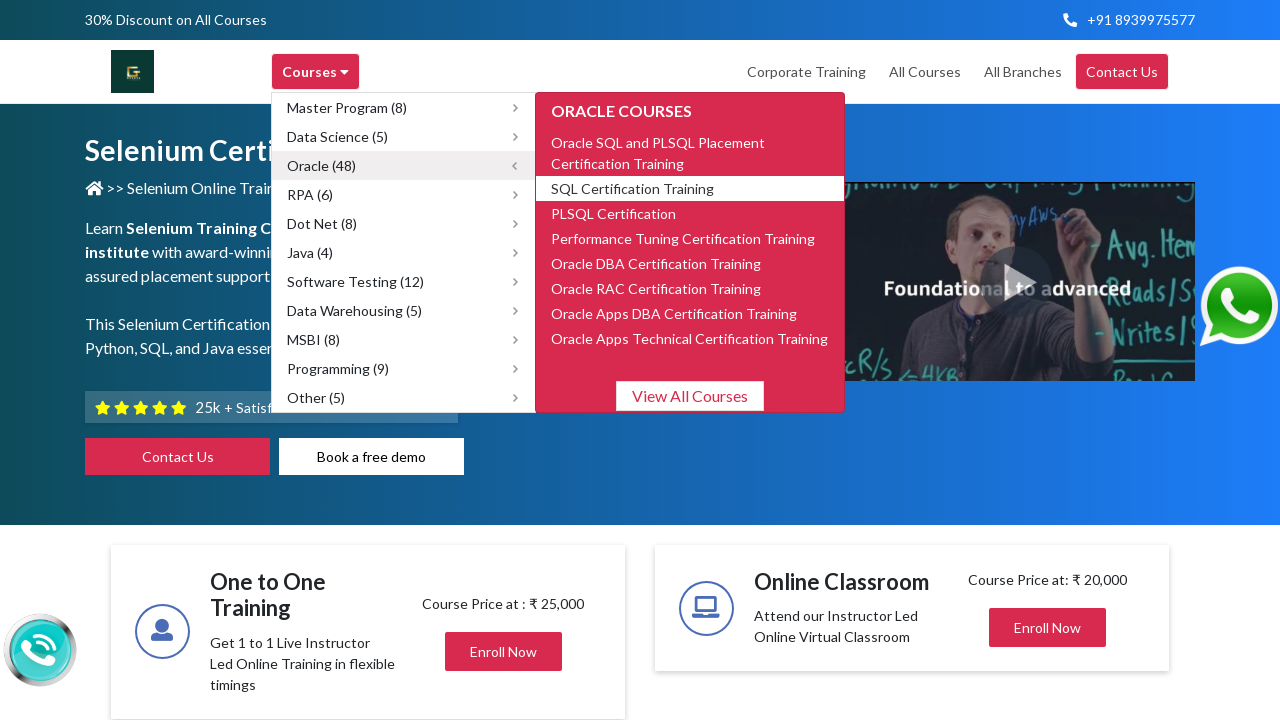

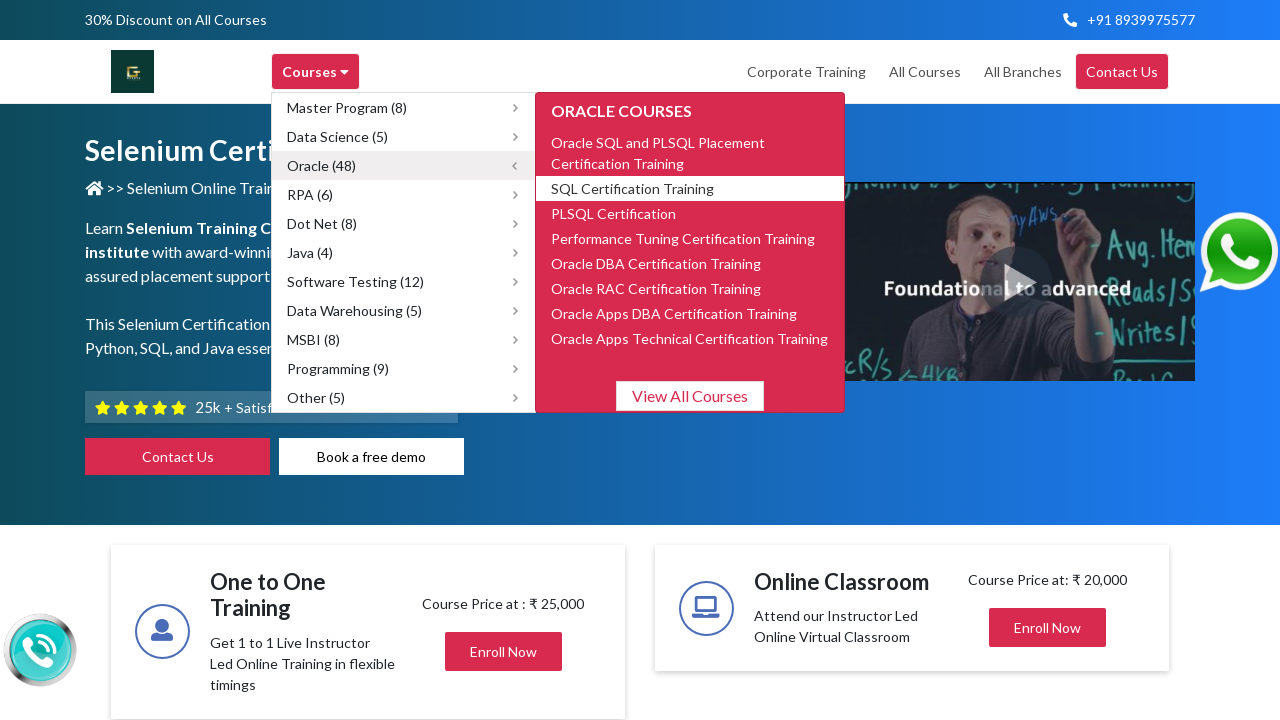